Tests various mouse interactions including click, double-click, and right-click on different buttons

Starting URL: https://www.tutorialspoint.com/selenium/practice/buttons.php

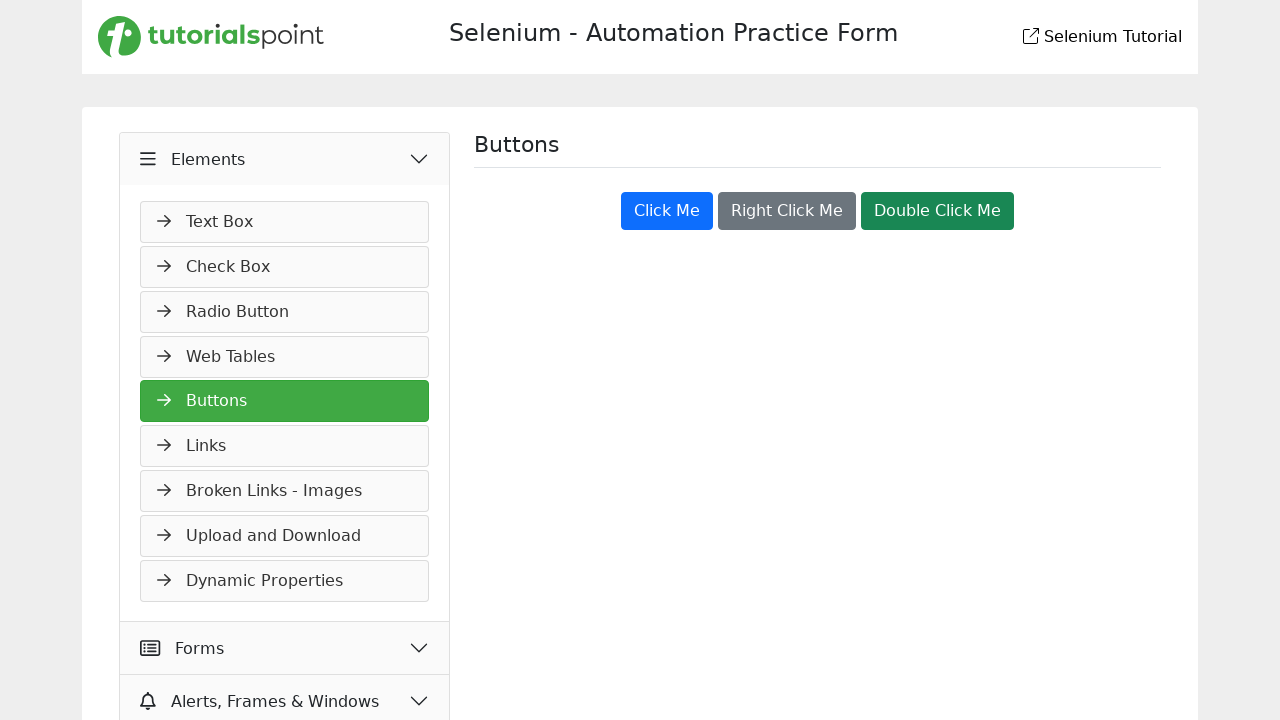

Navigated to buttons practice page
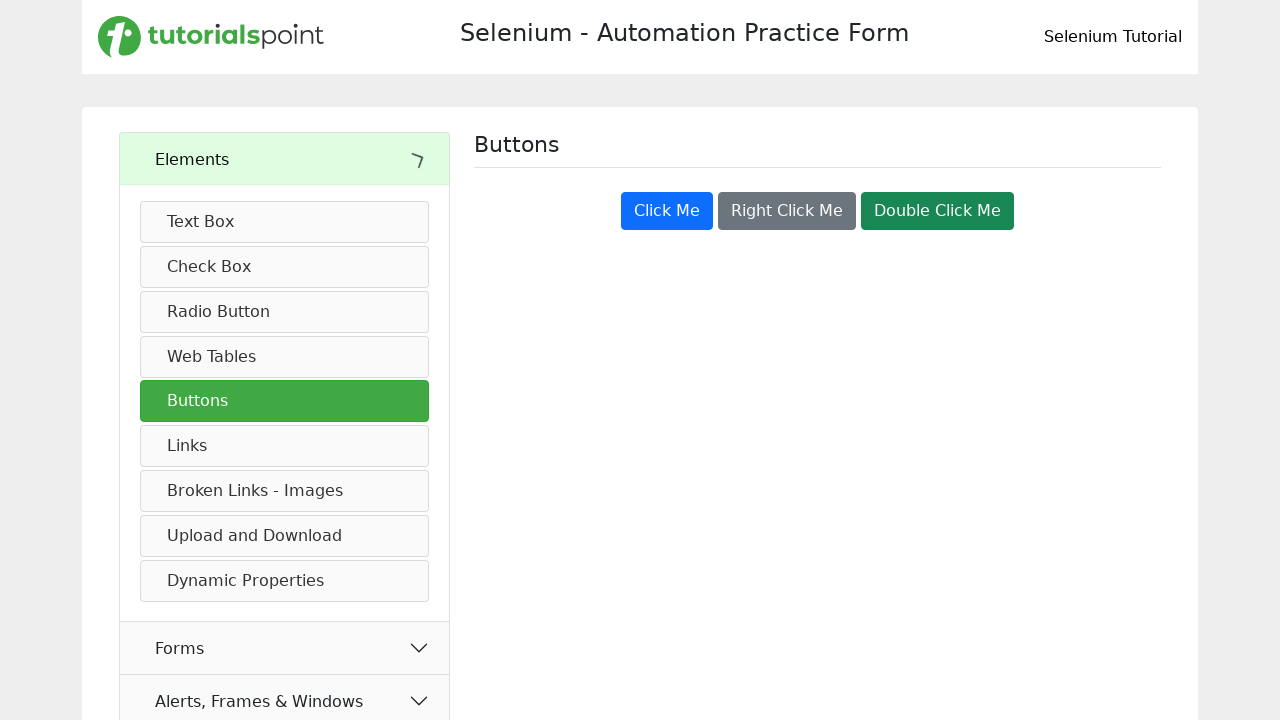

Clicked on the first button at (667, 211) on xpath=/html/body/main/div/div/div[2]/button[1]
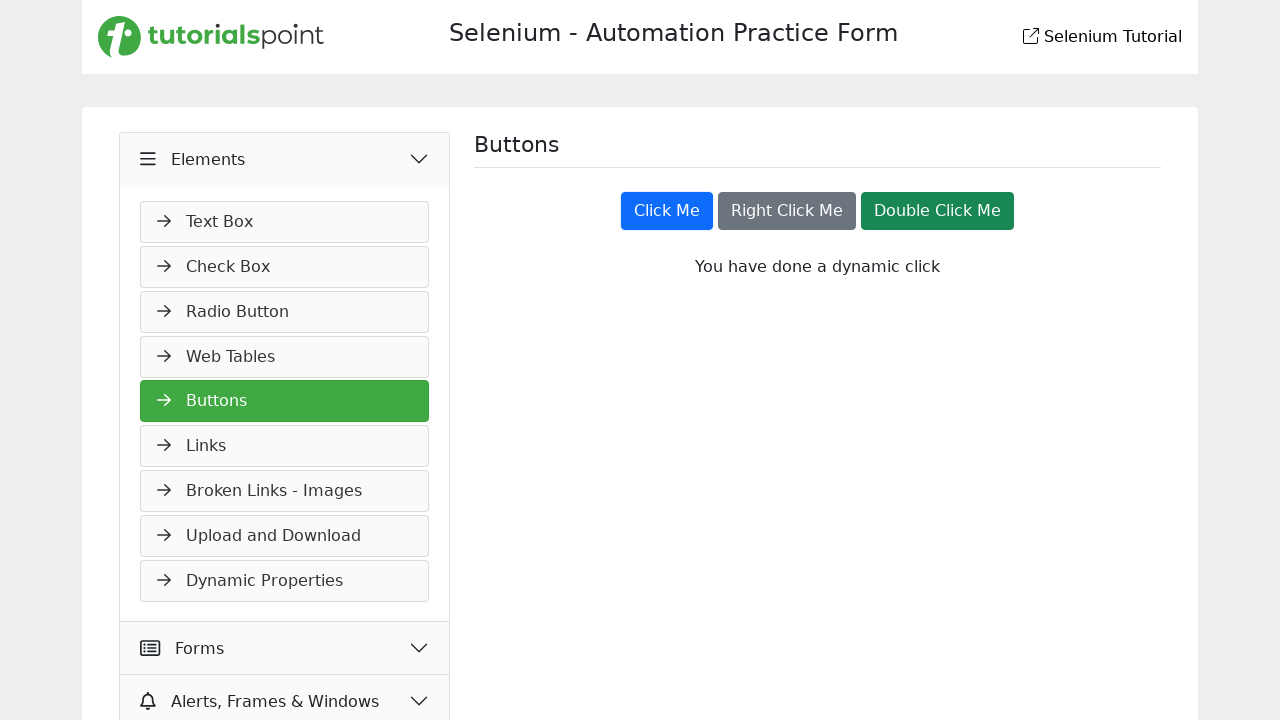

Double-clicked on the third button at (938, 211) on xpath=/html/body/main/div/div/div[2]/button[3]
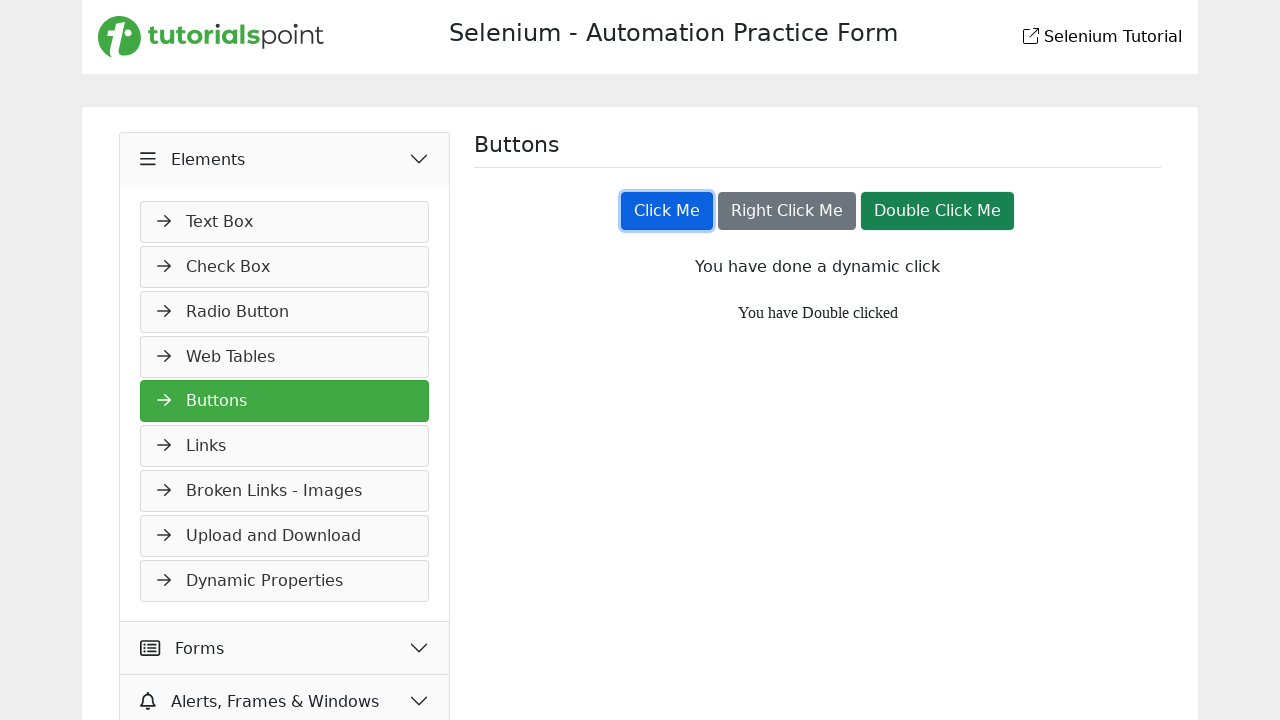

Right-clicked on the second button at (787, 211) on xpath=/html/body/main/div/div/div[2]/button[2]
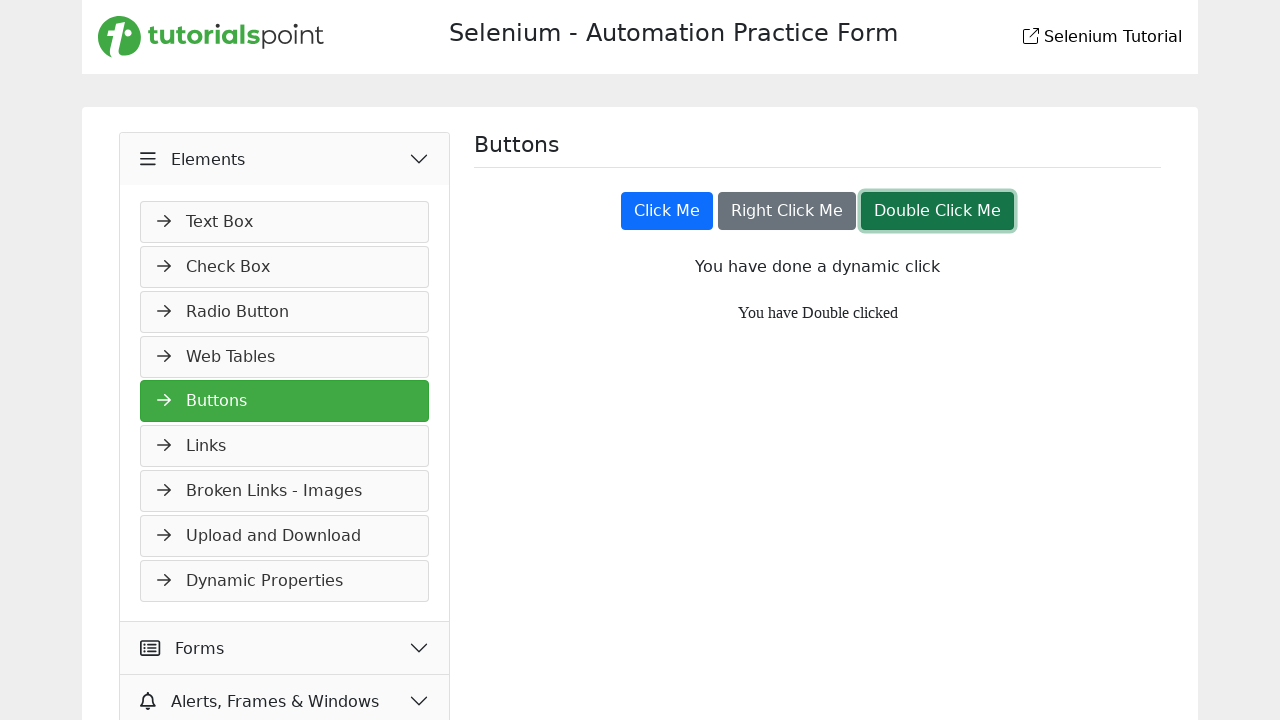

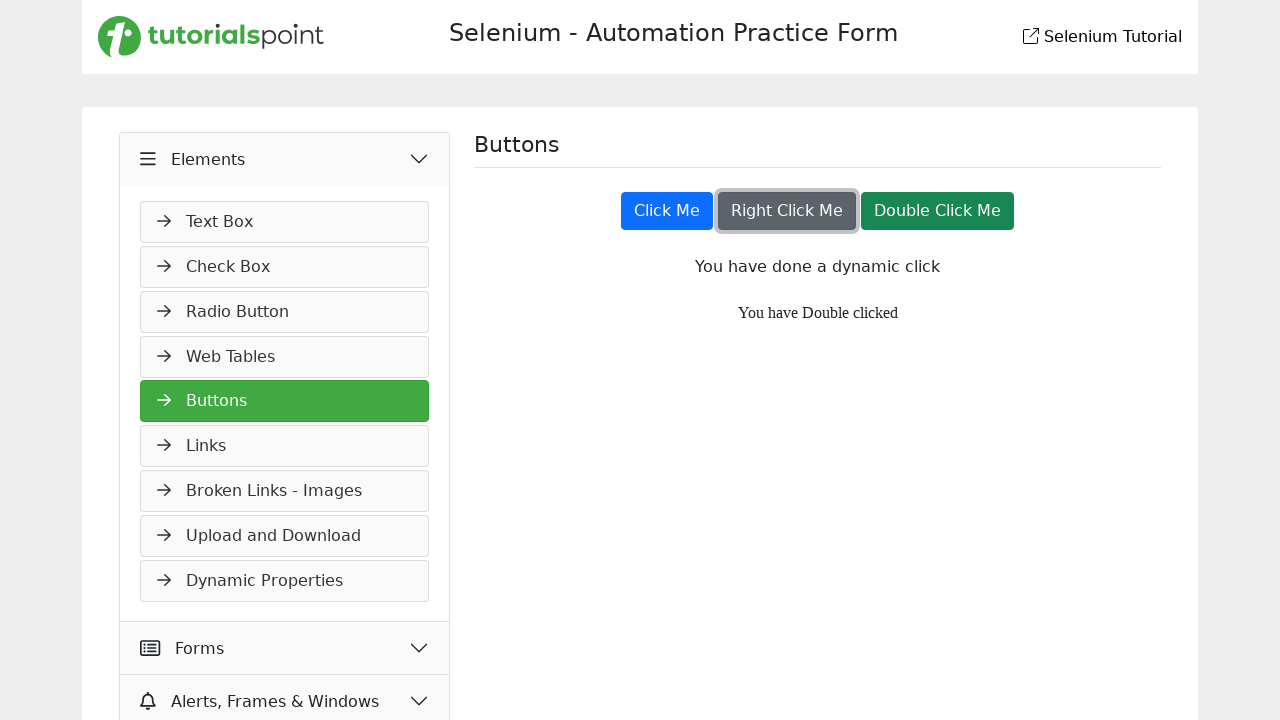